Tests sending a space key press to an element and verifies the result text shows the correct key was pressed

Starting URL: http://the-internet.herokuapp.com/key_presses

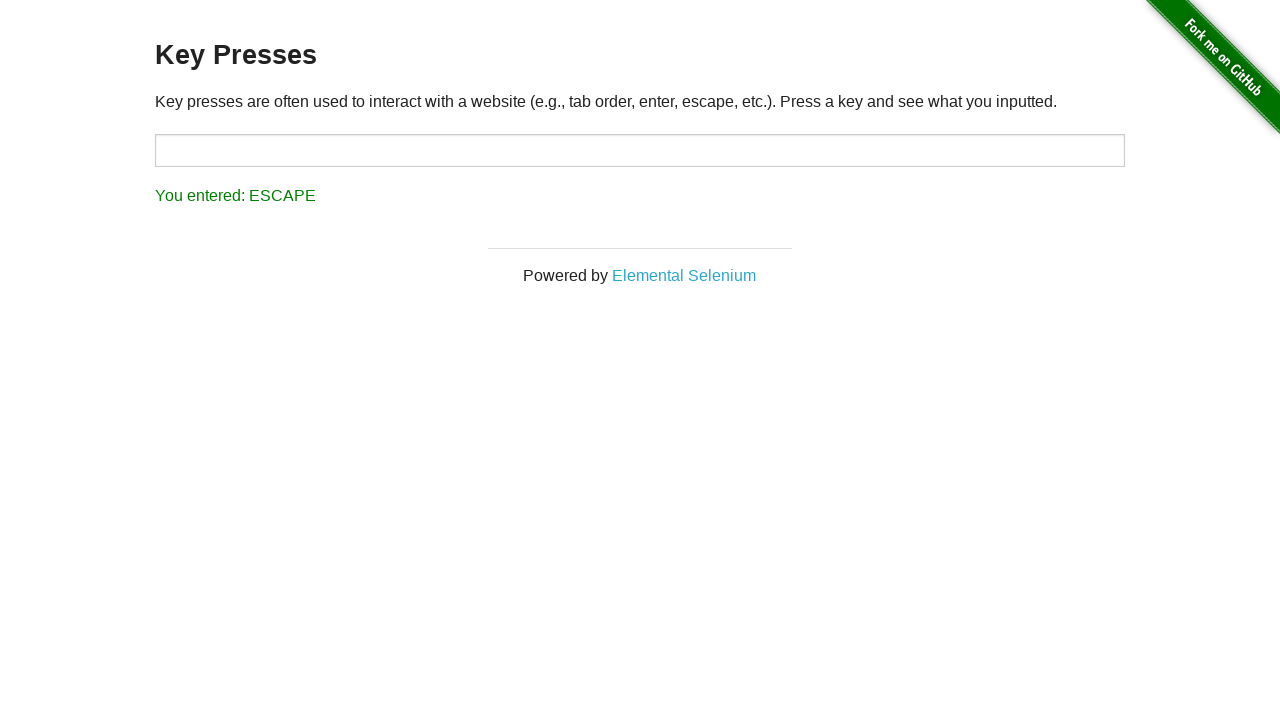

Pressed Space key on target element on #target
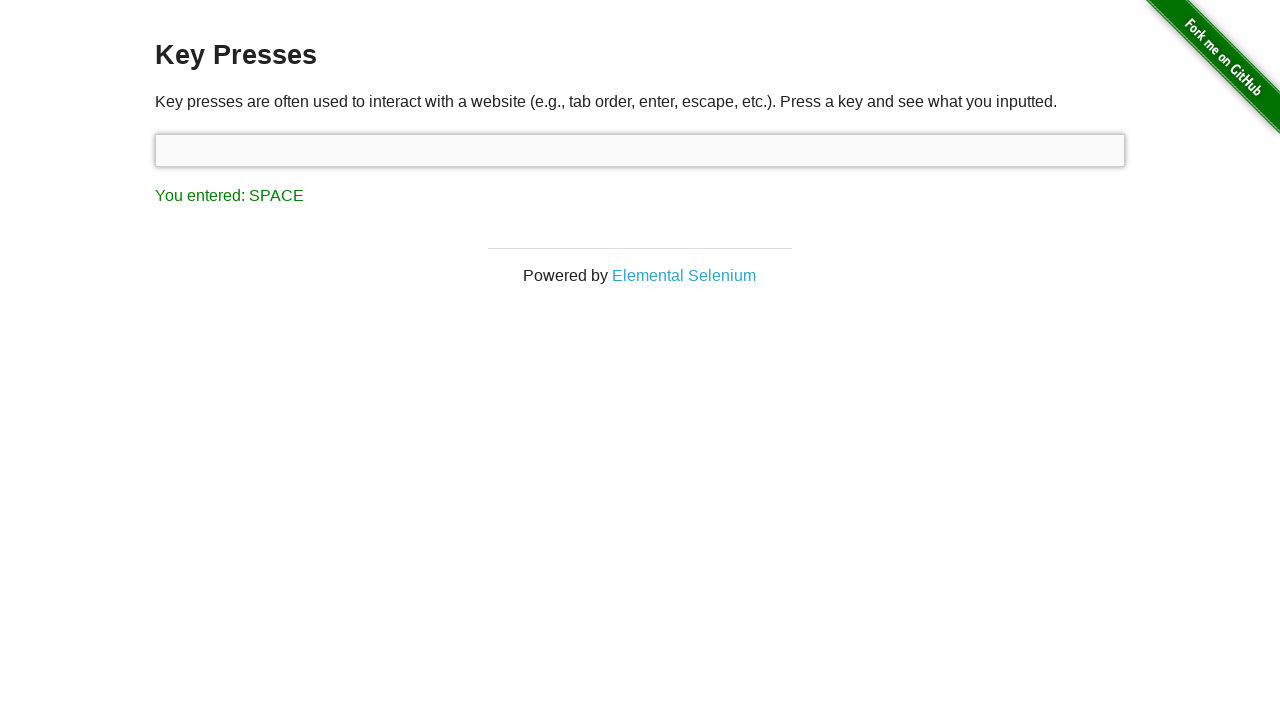

Result element appeared after Space key press
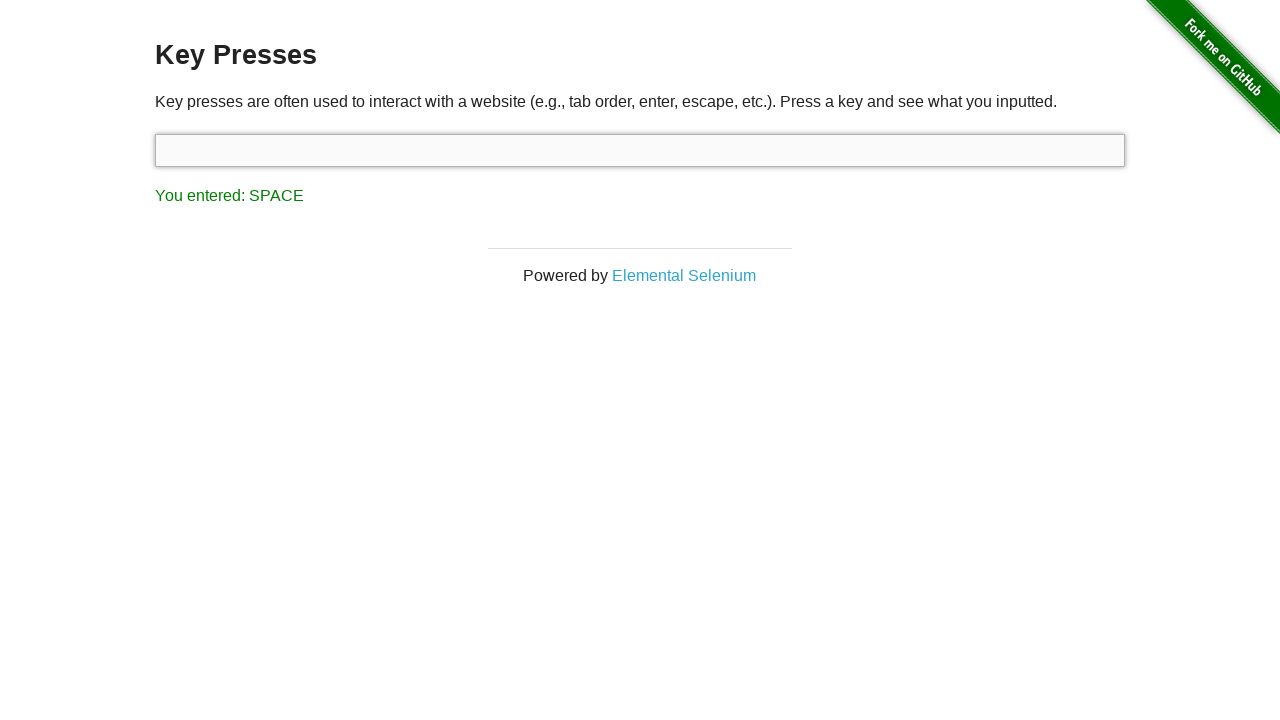

Retrieved result text: 'You entered: SPACE'
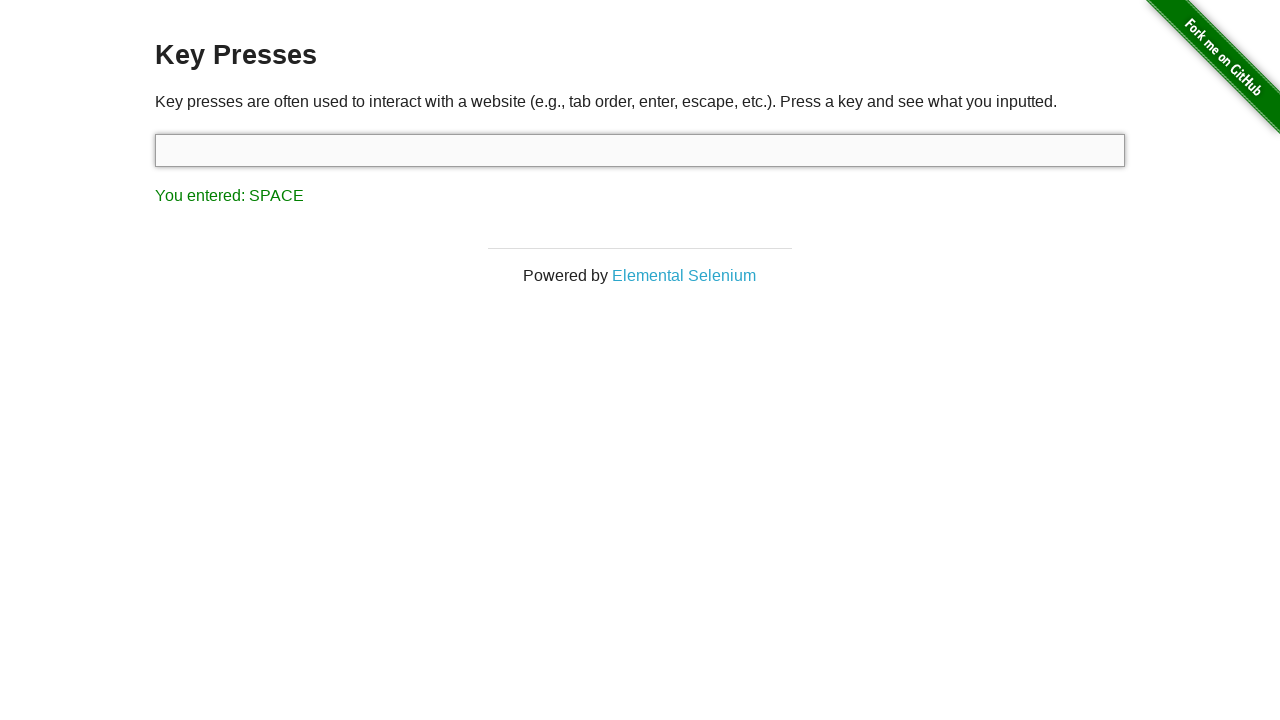

Verified result text shows 'You entered: SPACE'
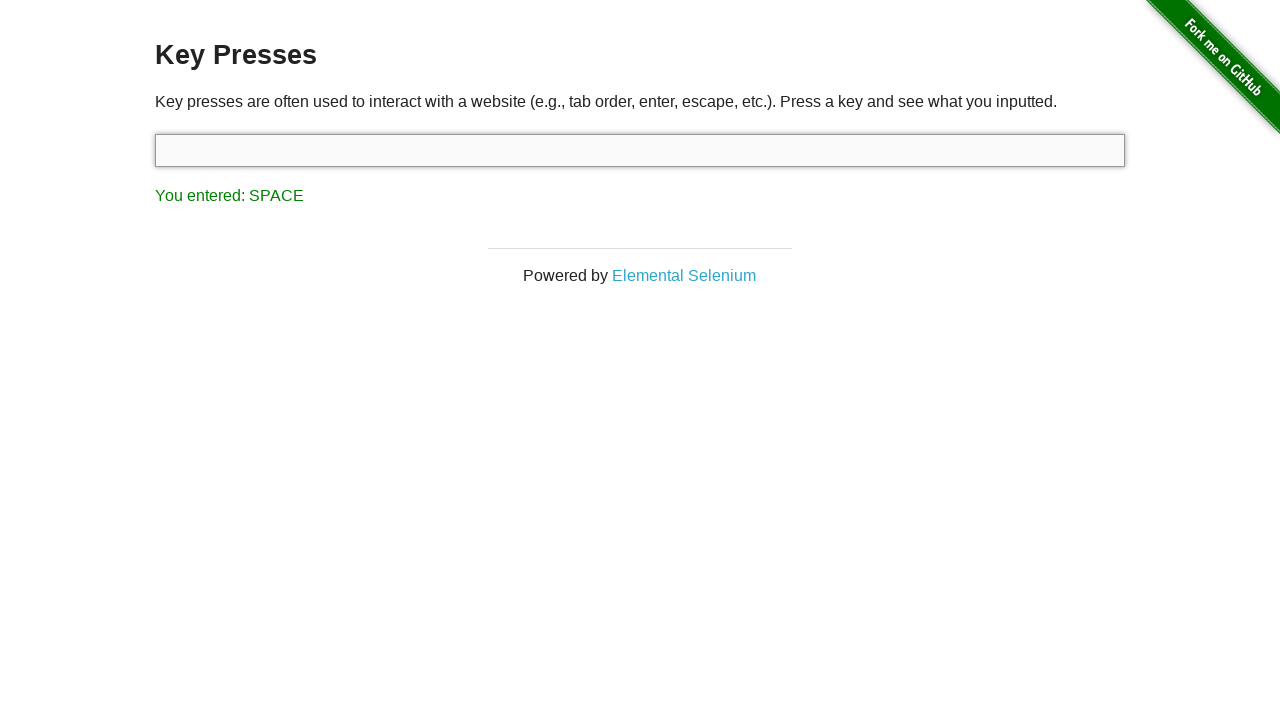

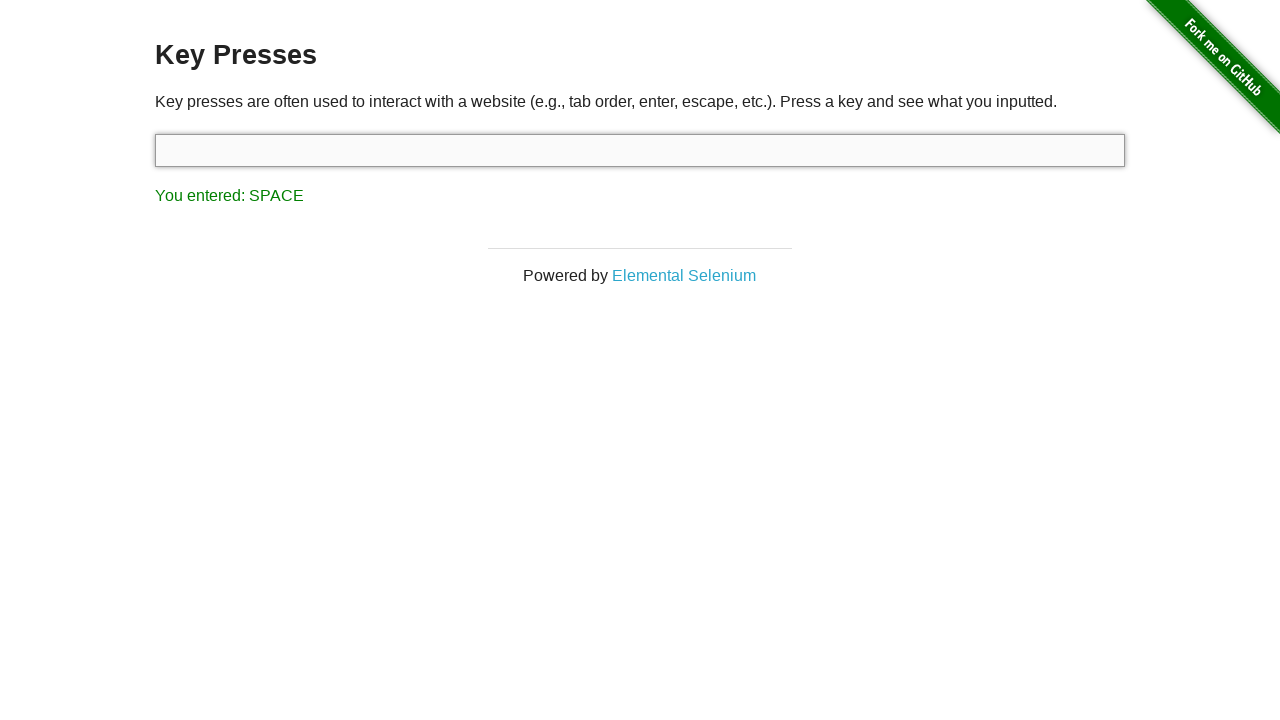